Tests setting and getting values on an input field using JavaScript execution, verifying the value is correctly set and retrieved.

Starting URL: http://the-internet.herokuapp.com/inputs

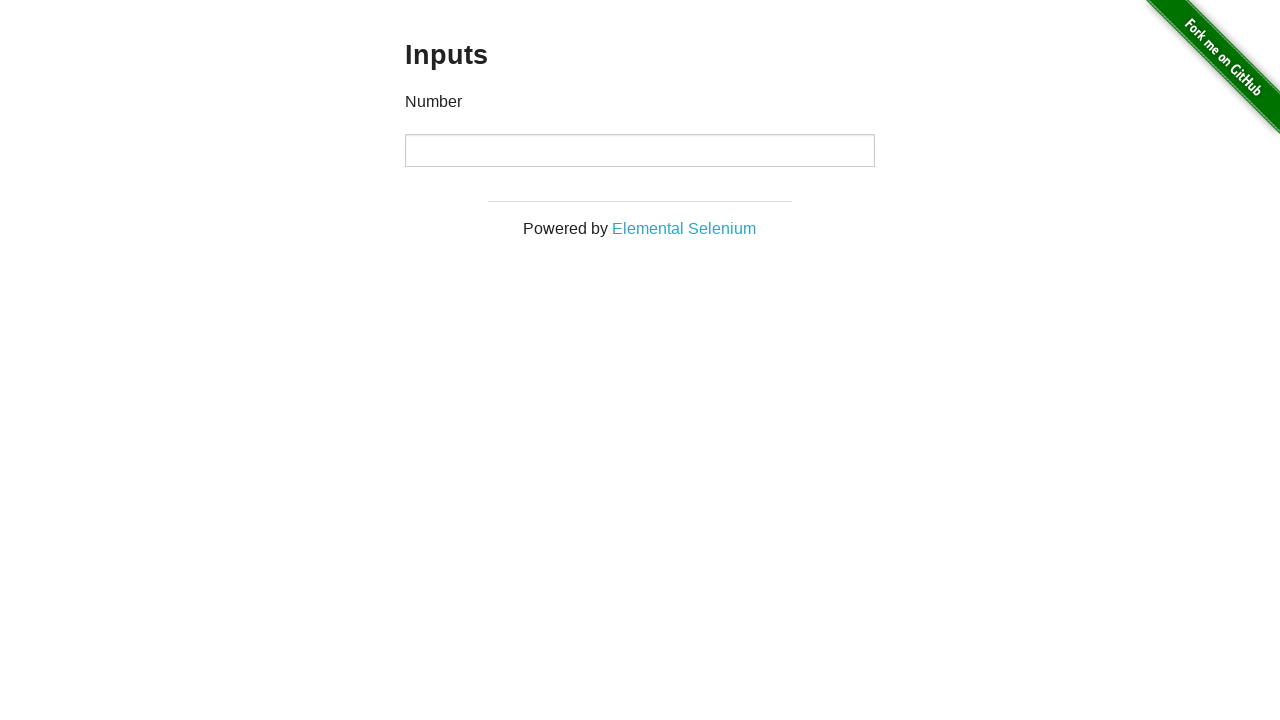

Located first input field on the page
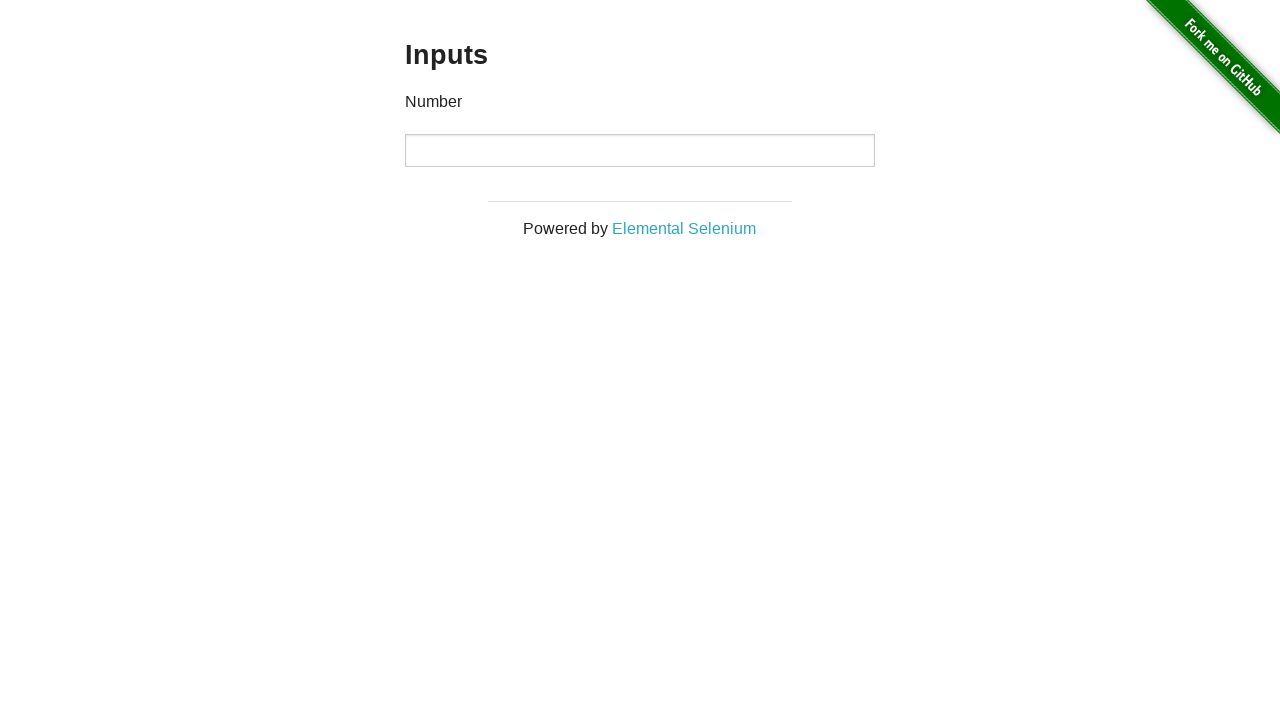

Set input field value to '10' using JavaScript evaluation
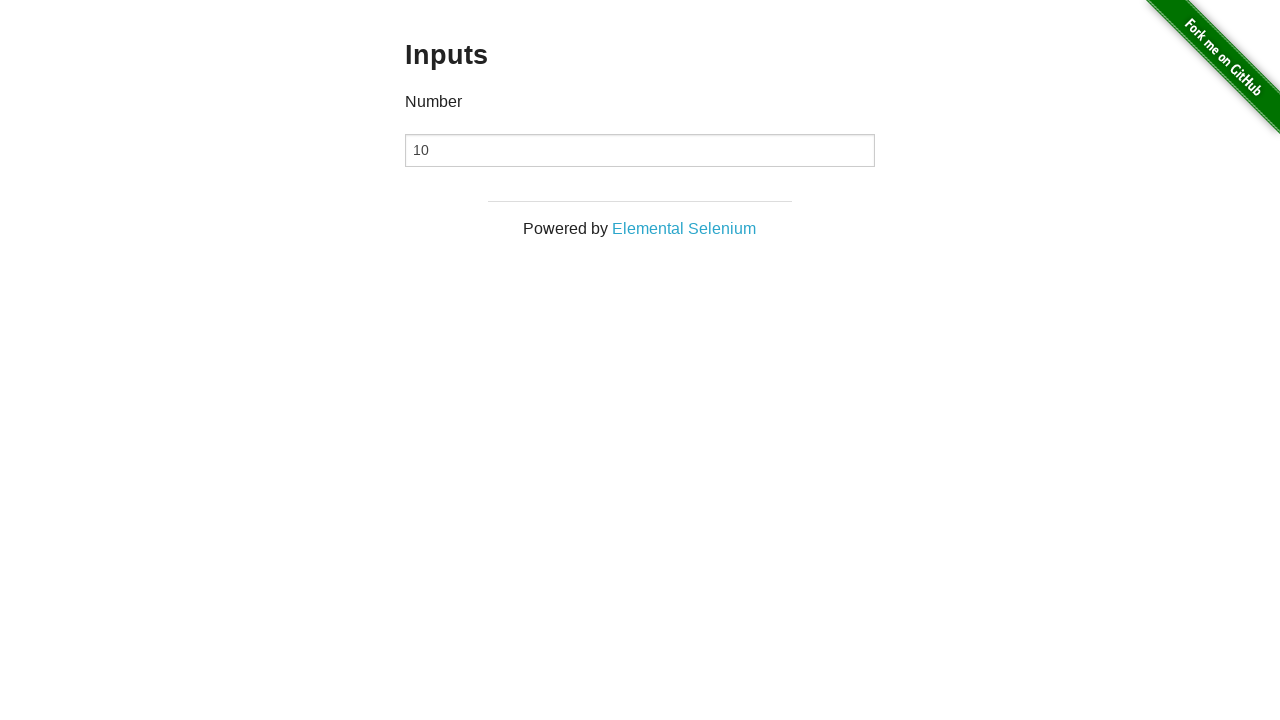

Retrieved input field value using JavaScript evaluation
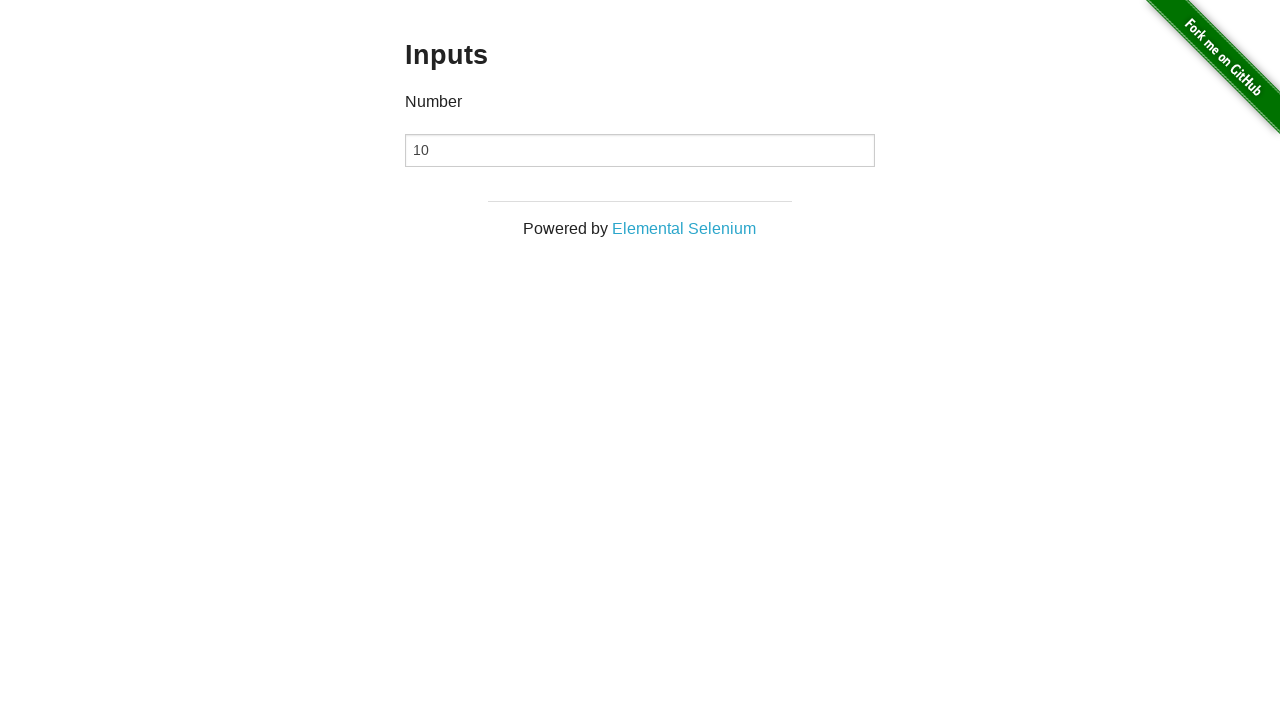

Assertion passed: input field value correctly set to '10'
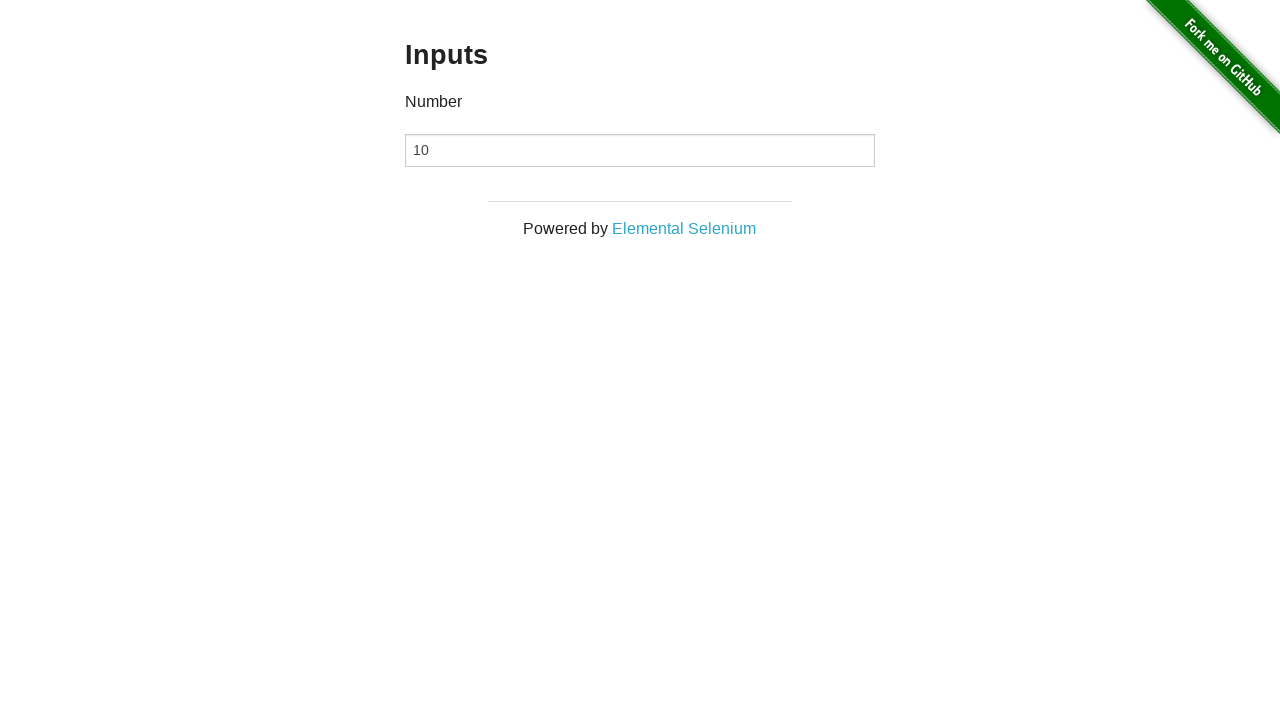

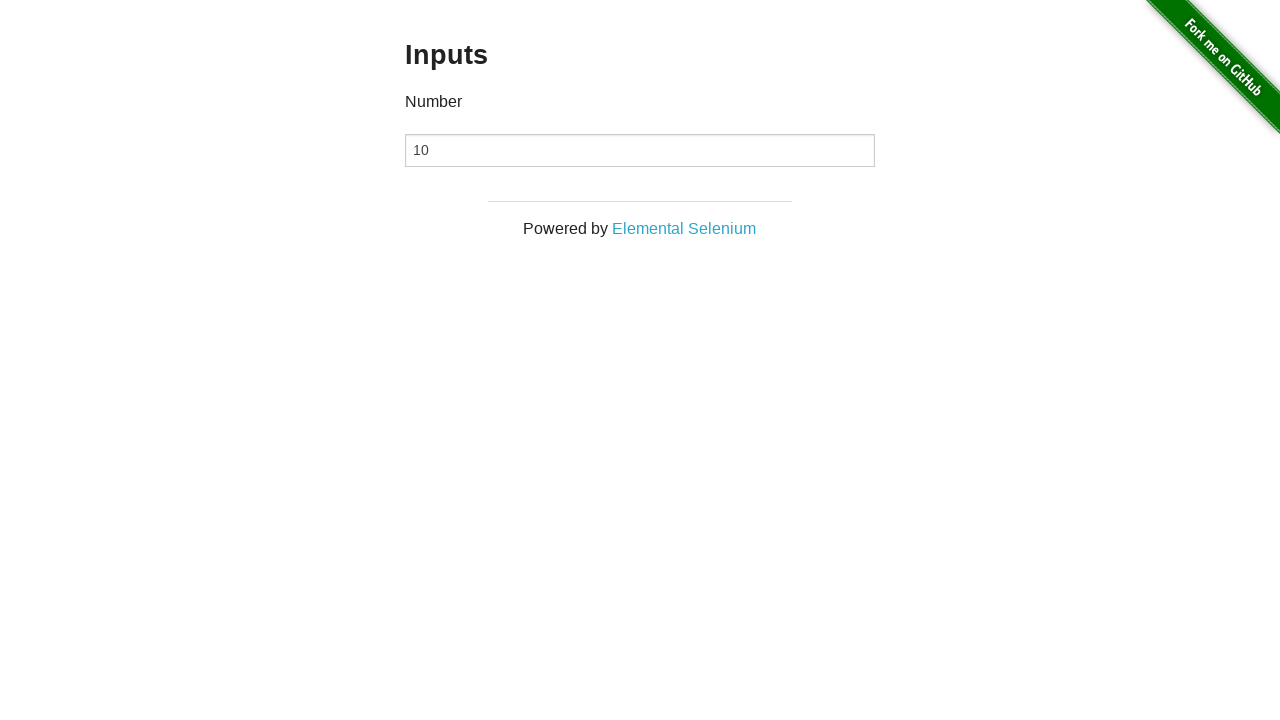